Tests dynamic element rendering by clicking through to Example 2, verifying element doesn't exist initially, triggering rendering, and confirming element appears and is visible

Starting URL: http://the-internet.herokuapp.com/

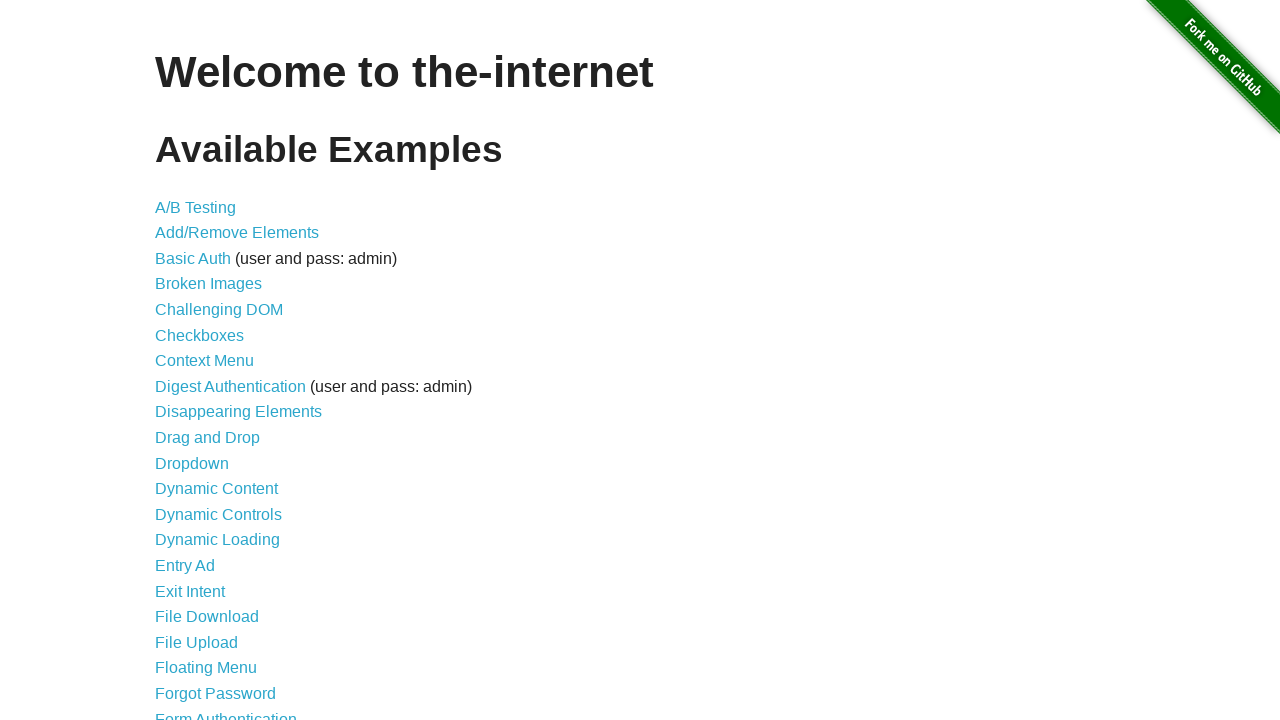

Clicked on Dynamic Loading link at (218, 540) on text=Dynamic Loading
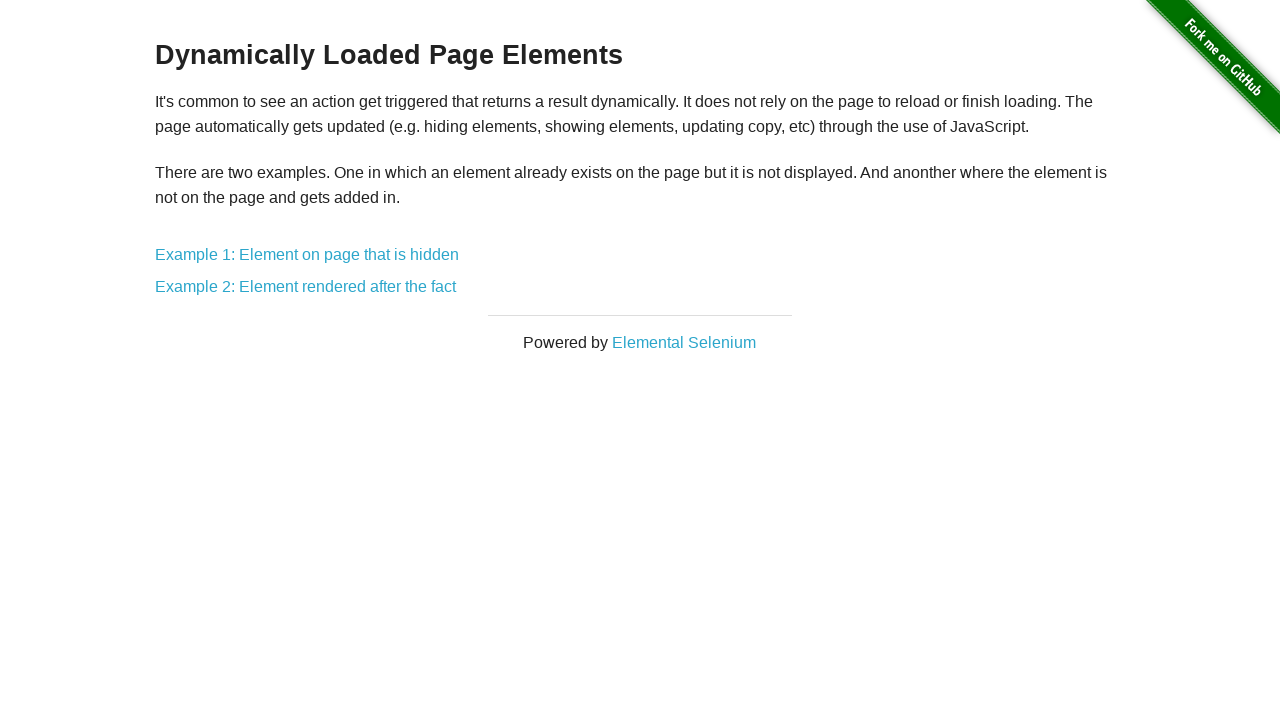

Clicked on Example 2 at (306, 287) on text=Example 2
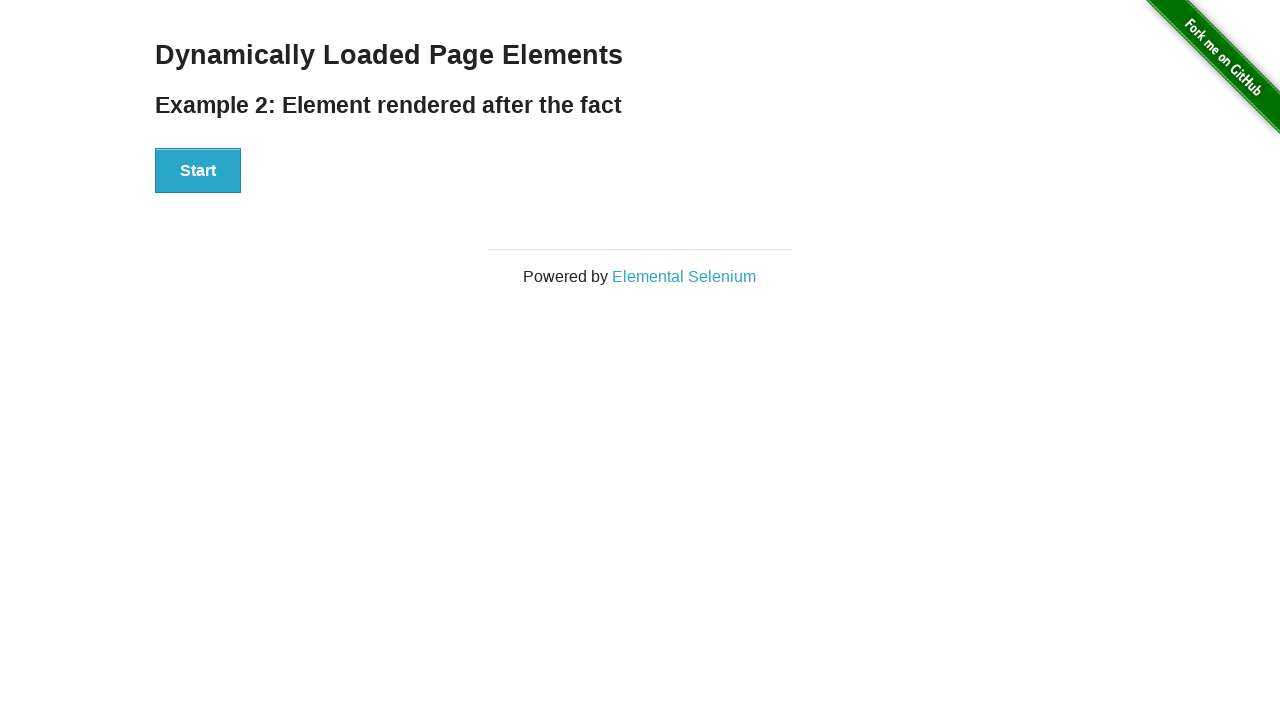

Verified that #finish element does not exist initially (count: 0)
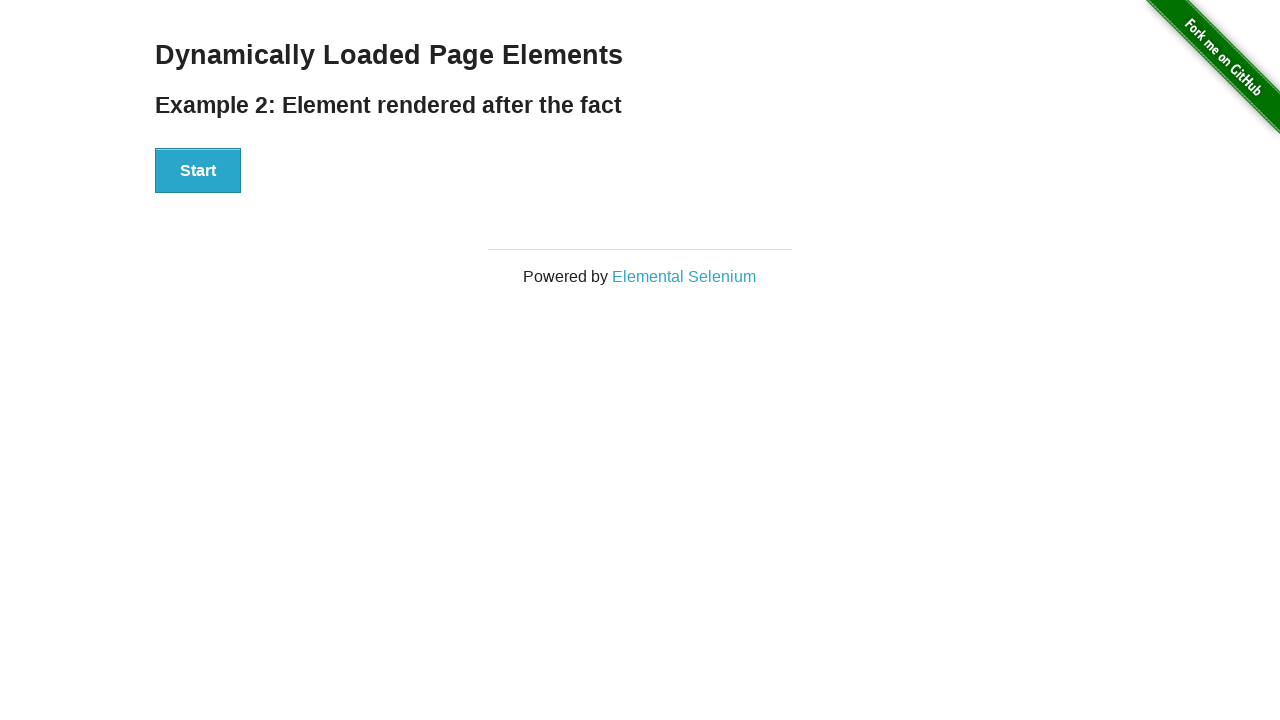

Clicked the Start button to trigger dynamic element rendering at (198, 171) on xpath=//div[@id='start']/button
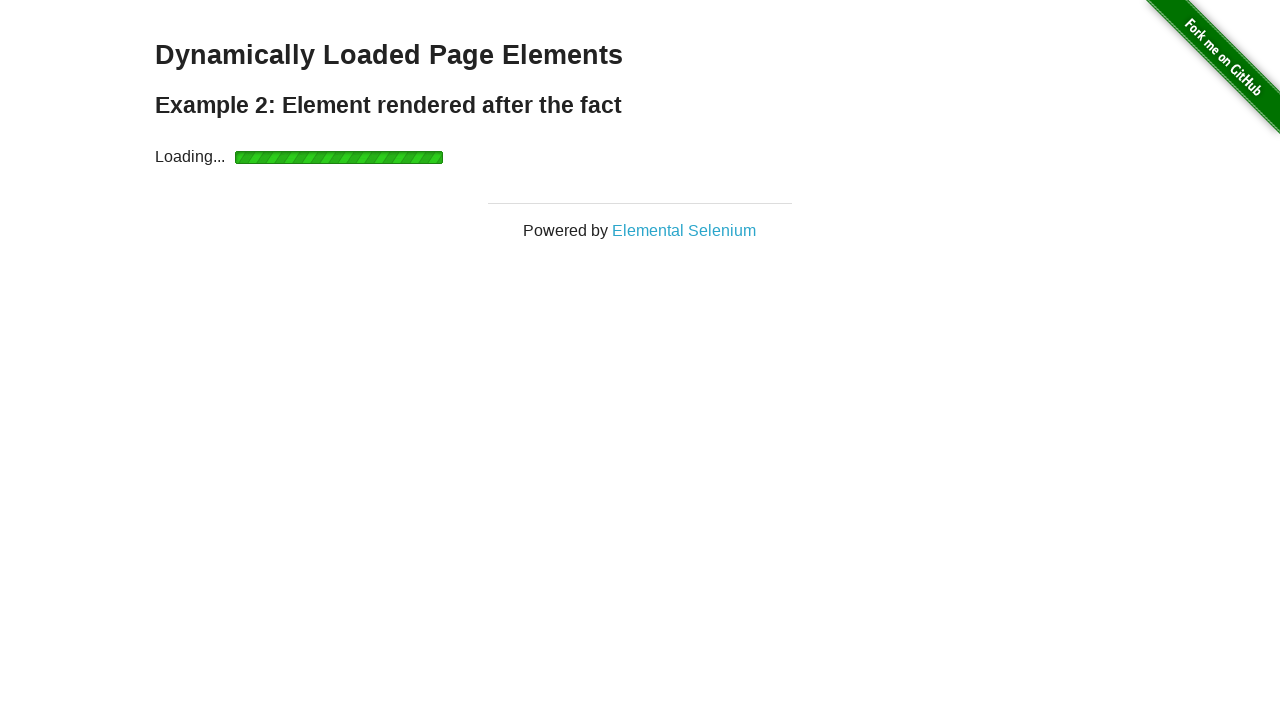

Waited for #finish element to become visible
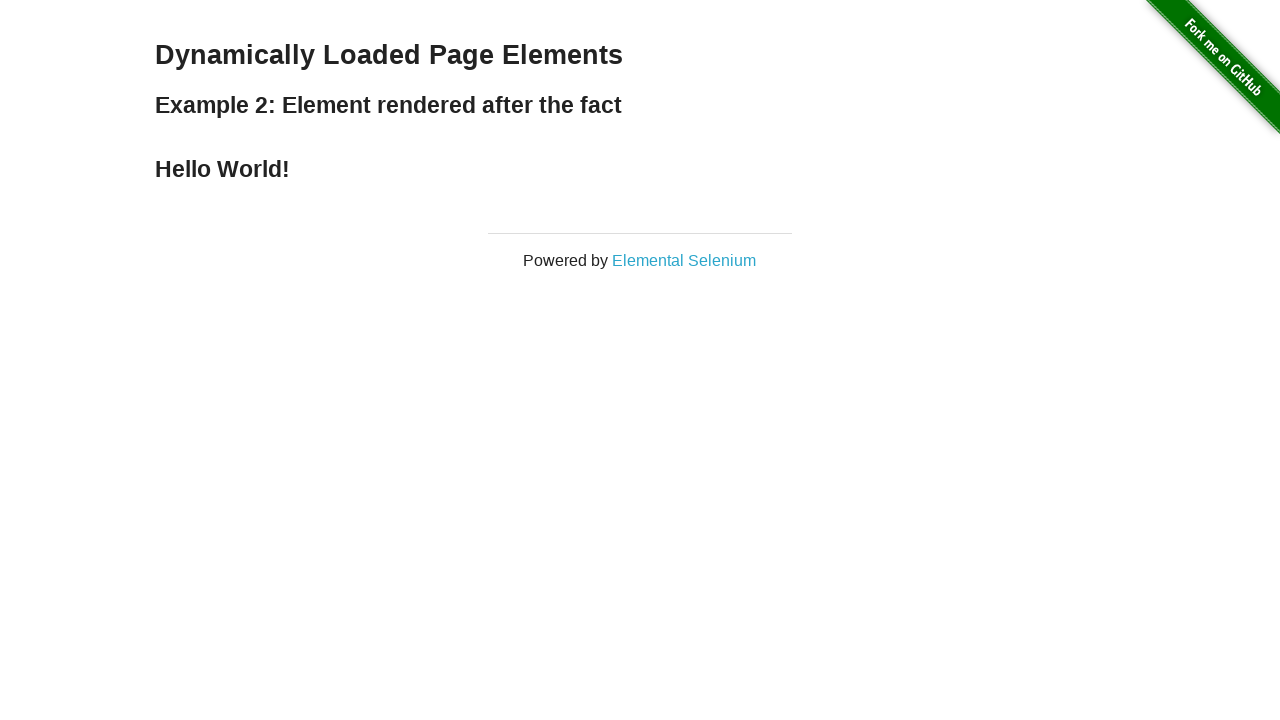

Verified that #finish element is now visible after dynamic rendering
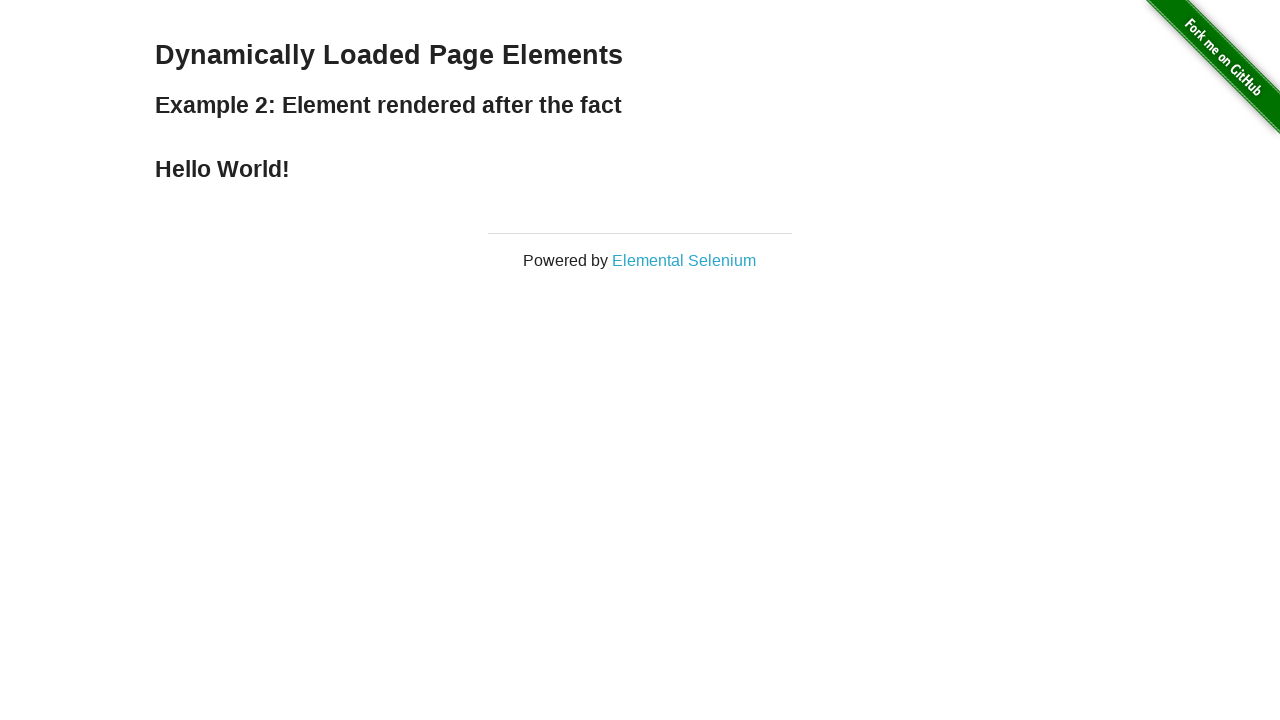

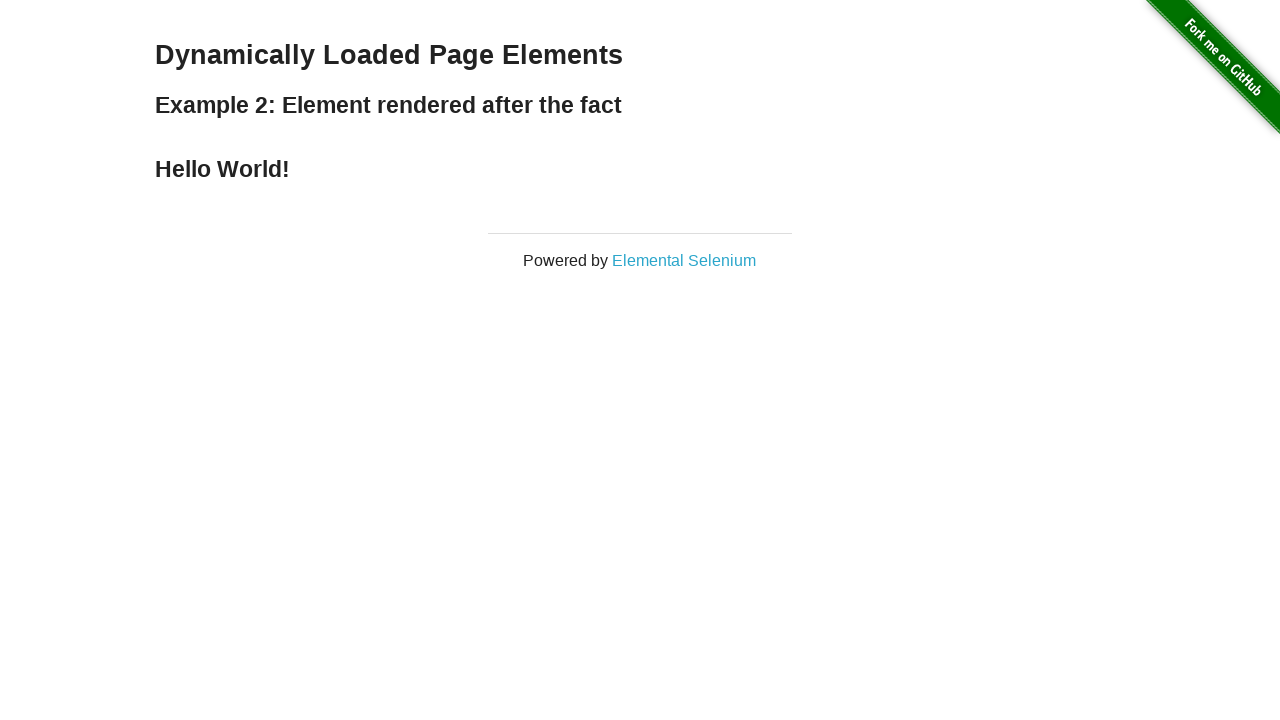